Navigates to the floating menu page and verifies the navigation links contain expected text values

Starting URL: https://the-internet.herokuapp.com/floating_menu

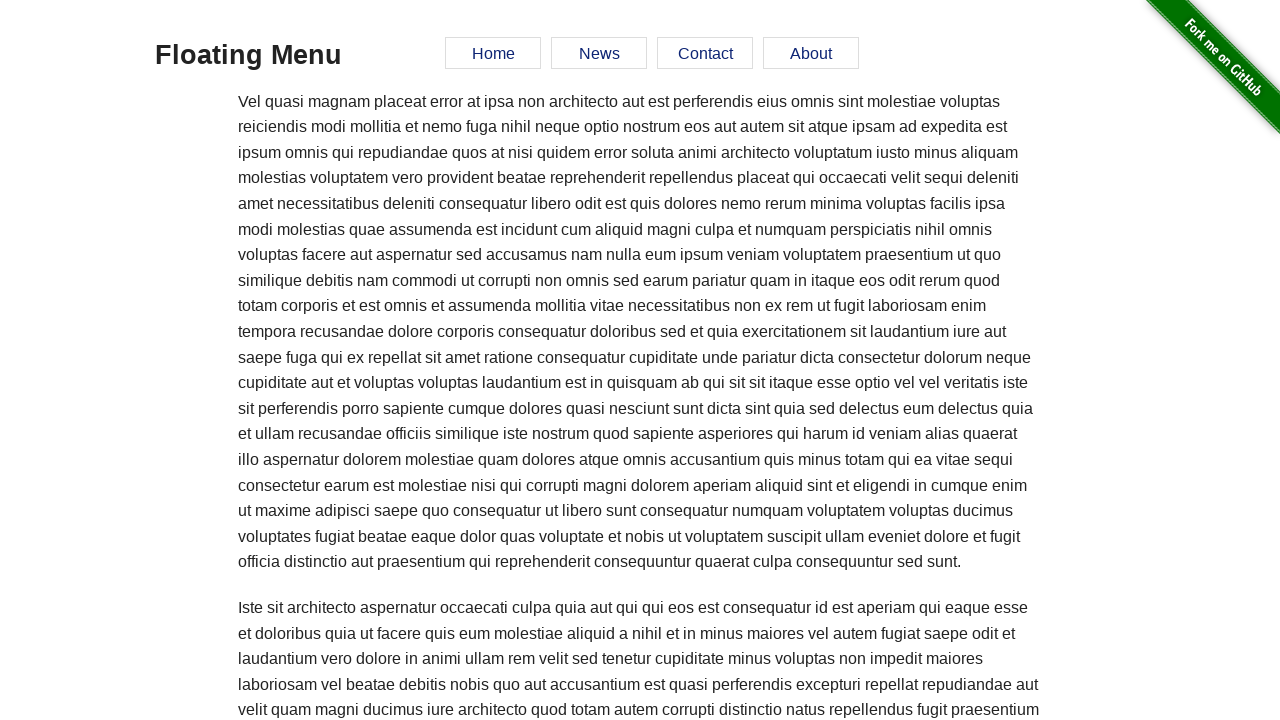

Navigated to floating menu page
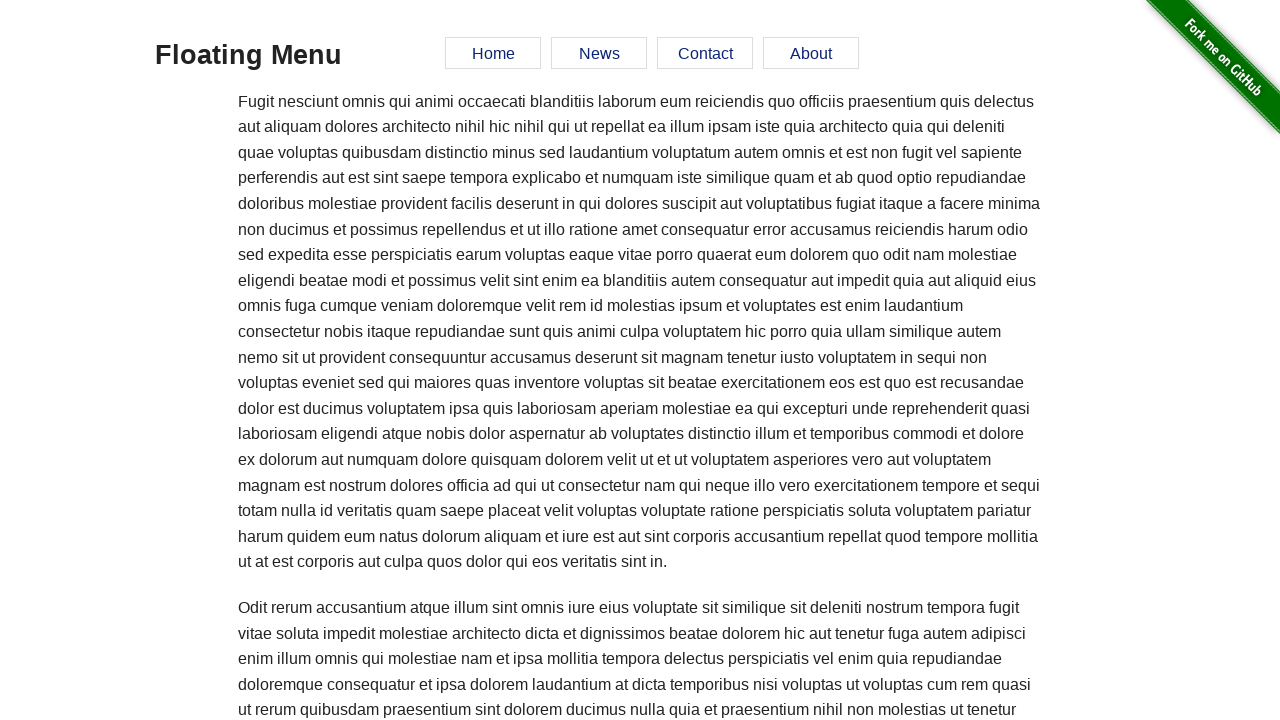

Navigation menu loaded
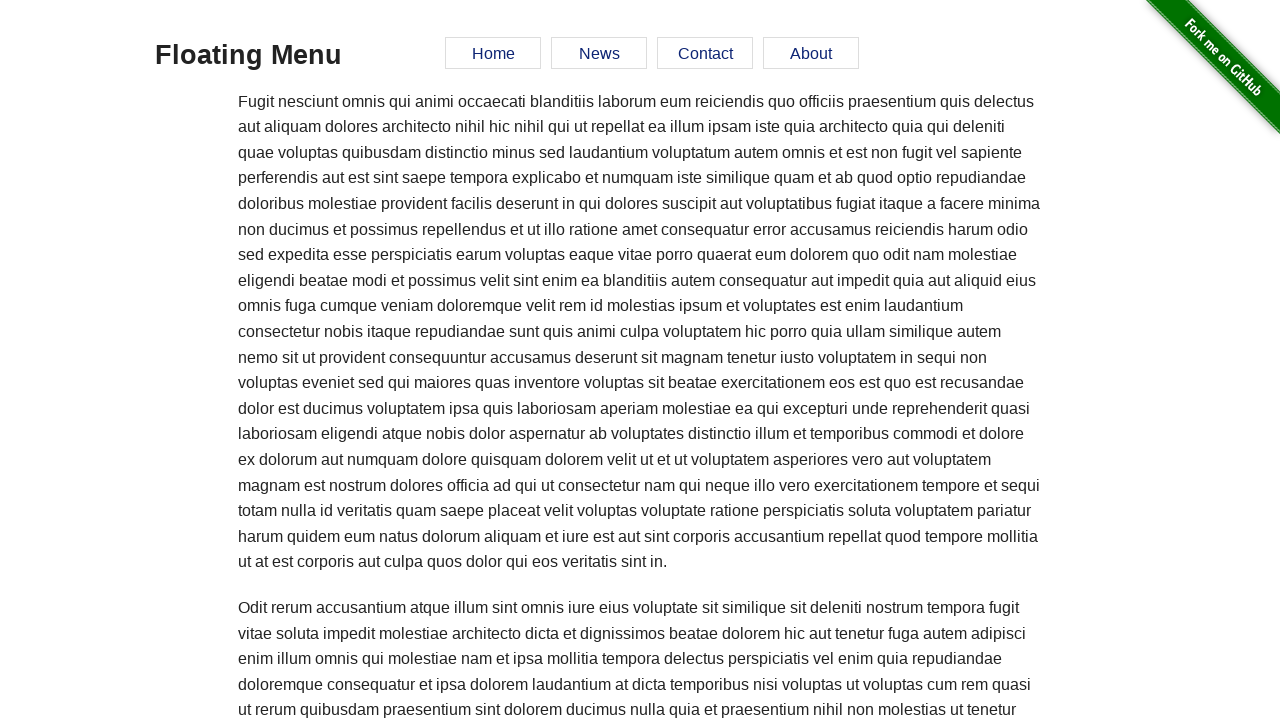

Located all navigation links in menu
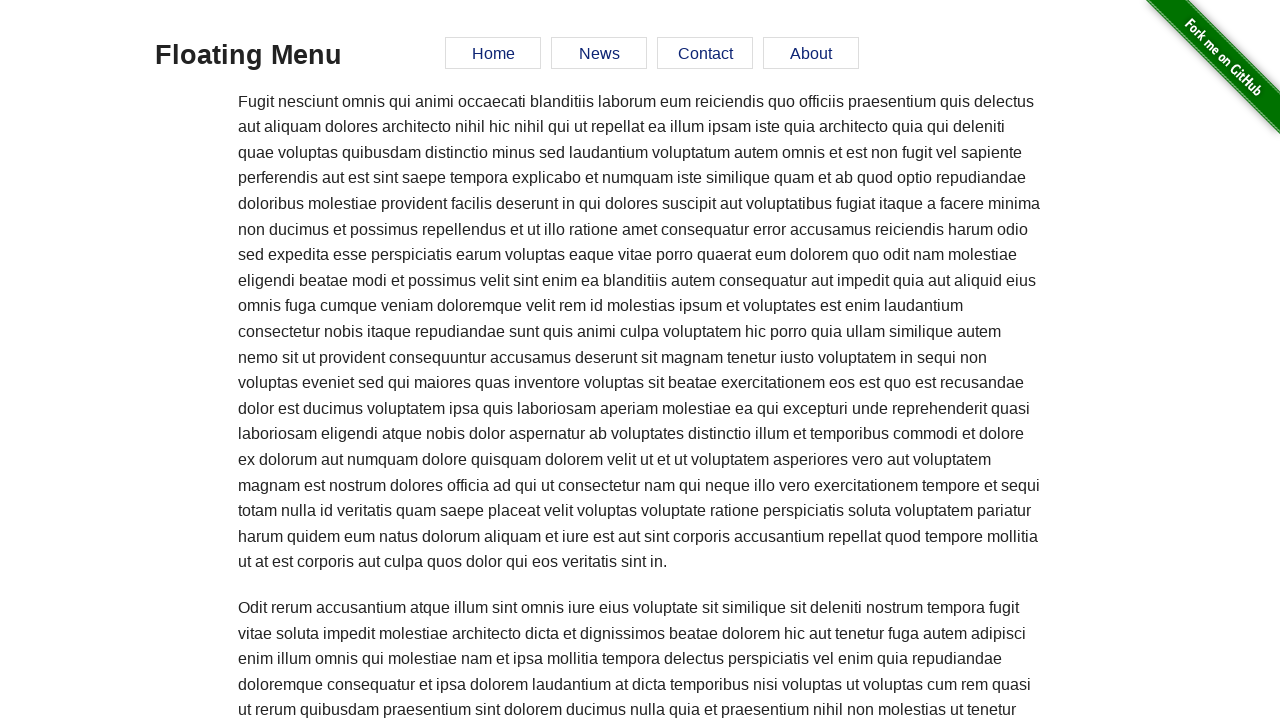

Retrieved navigation link texts: ['Home', 'News', 'Contact', 'About']
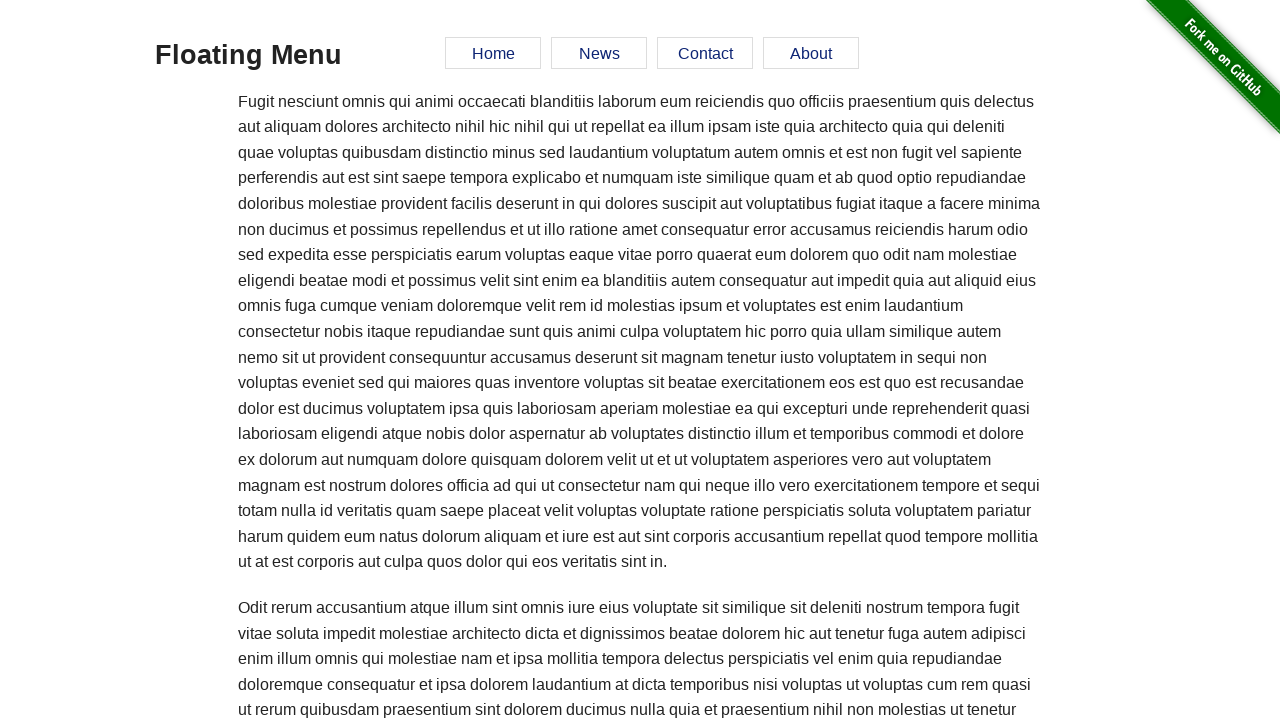

Verified link texts match expected values: ['Home', 'News', 'Contact', 'About']
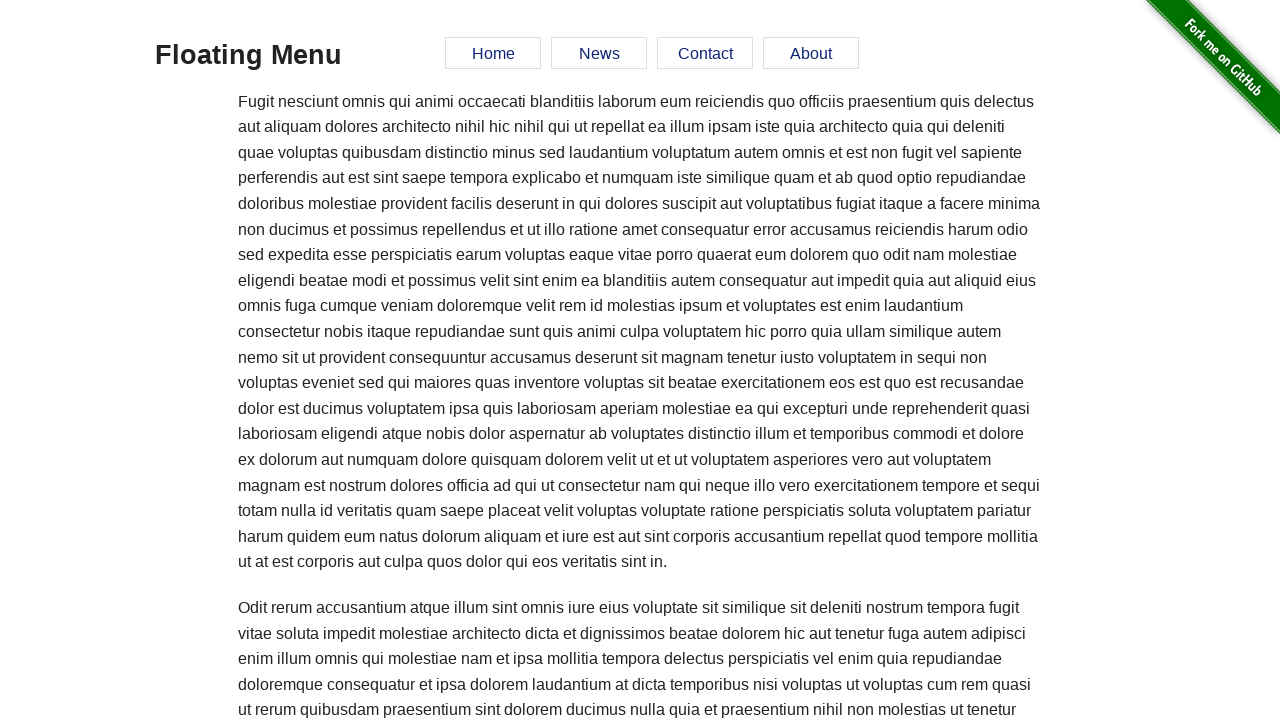

Counted navigation links: 4
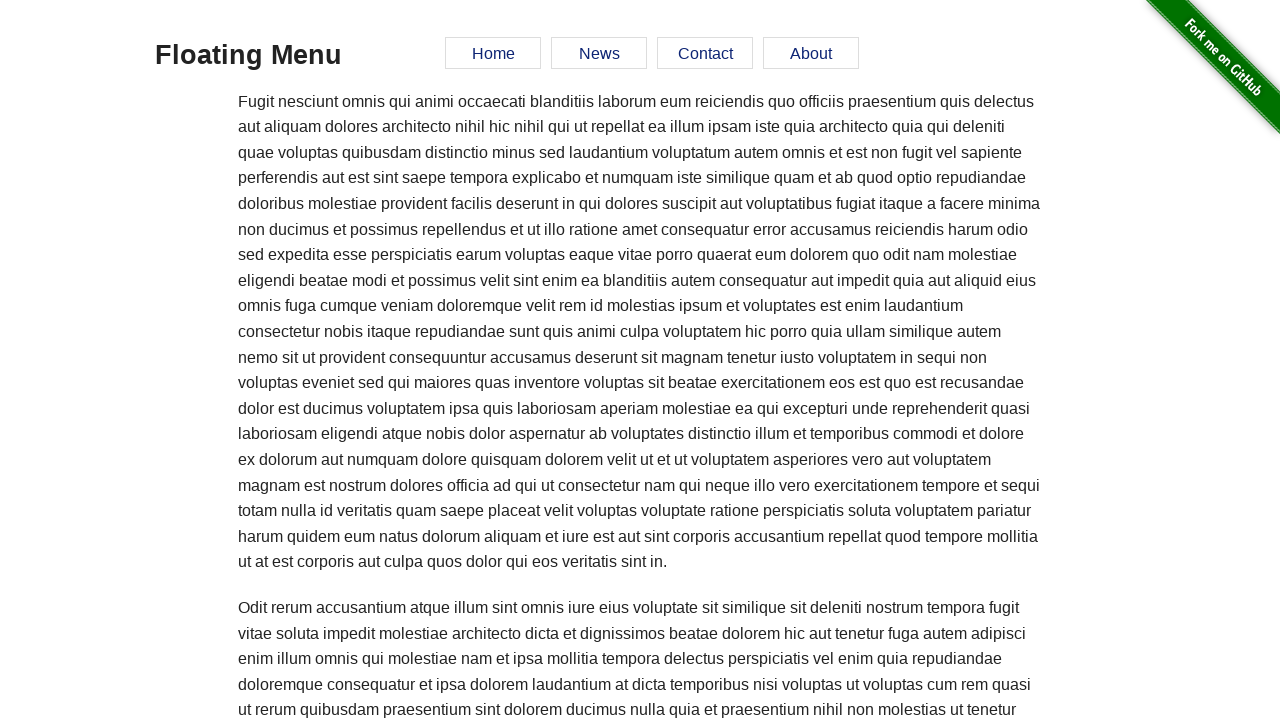

Verified there are exactly 4 navigation links
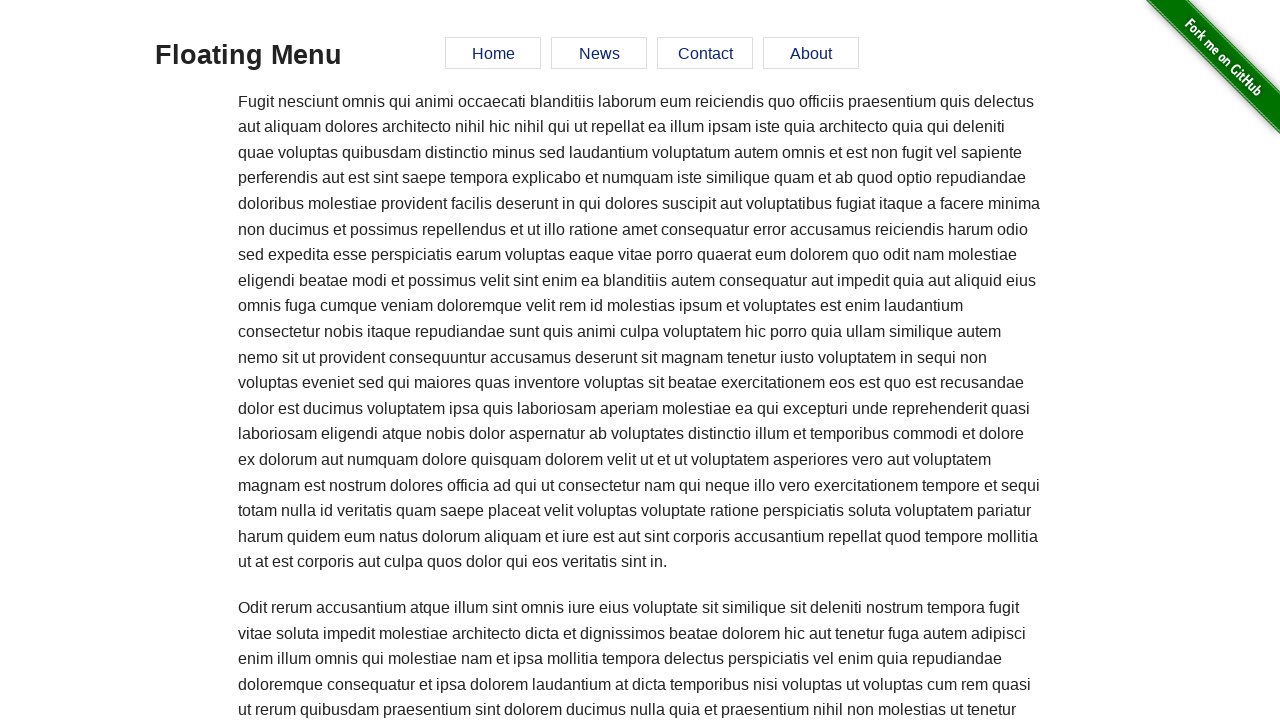

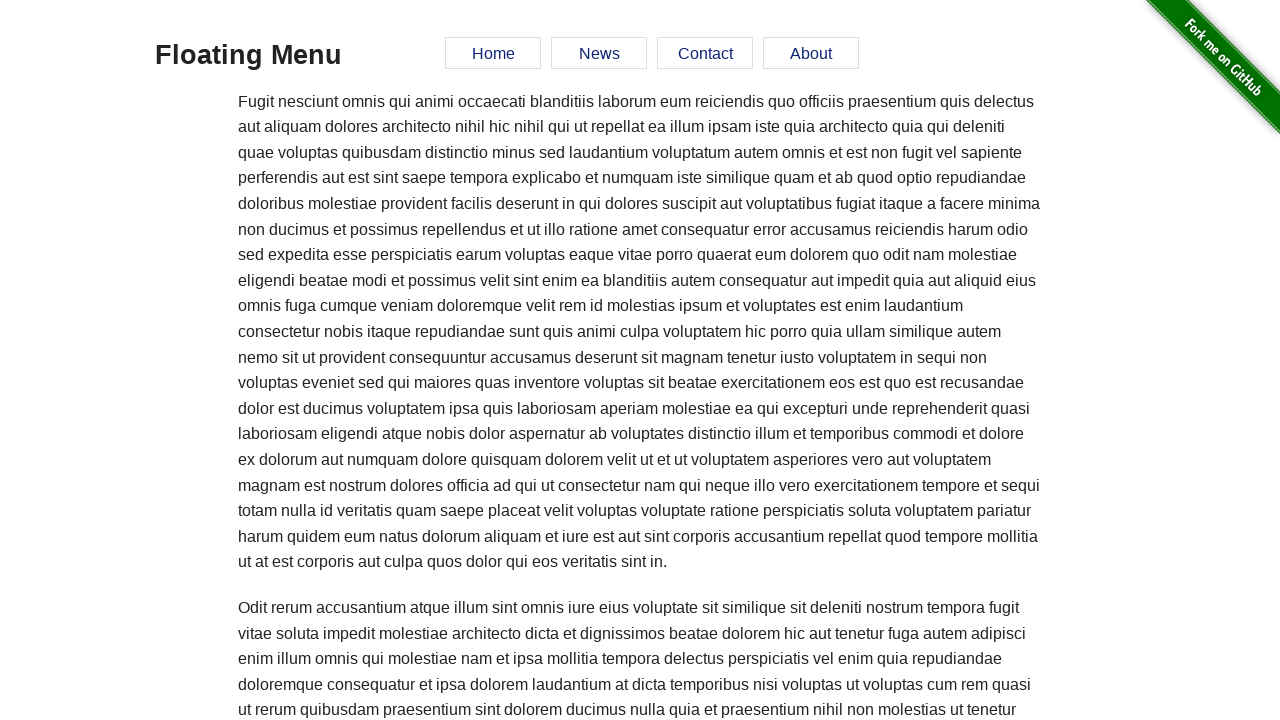